Tests the search functionality on python.org by entering a search query and submitting the form using the Enter key

Starting URL: https://www.python.org

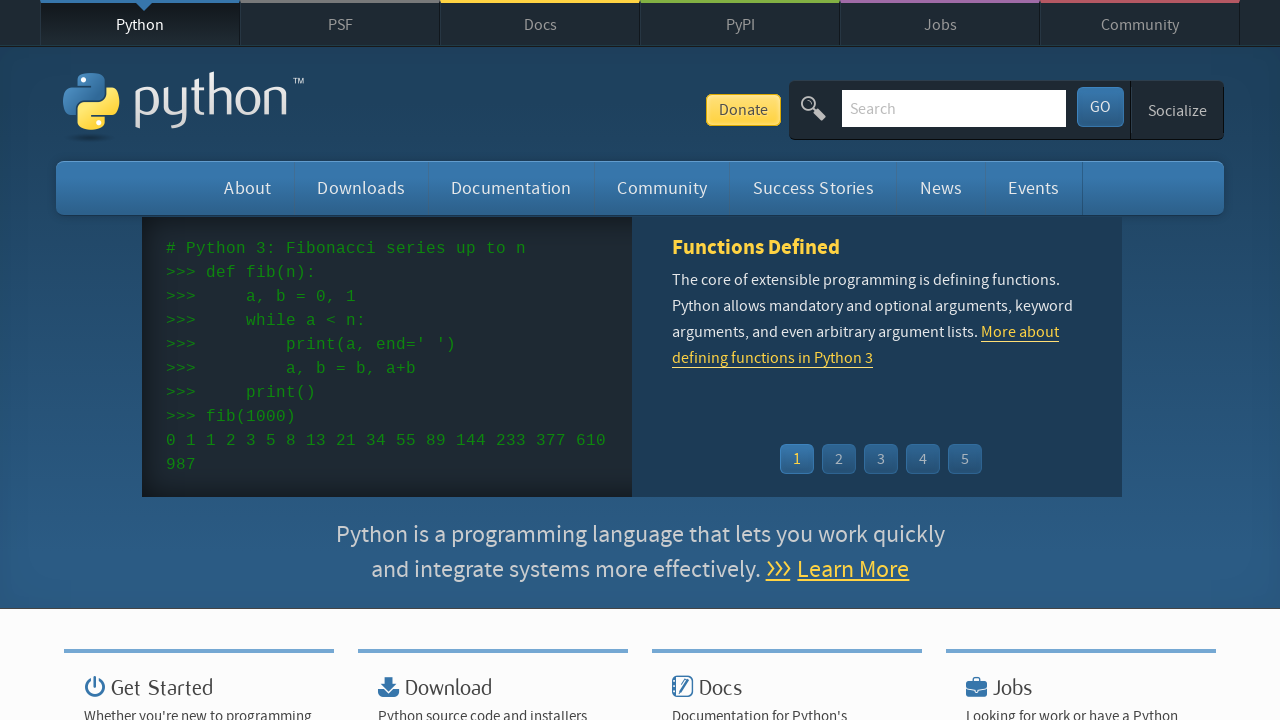

Filled search input with 'syl' on input[name='q']
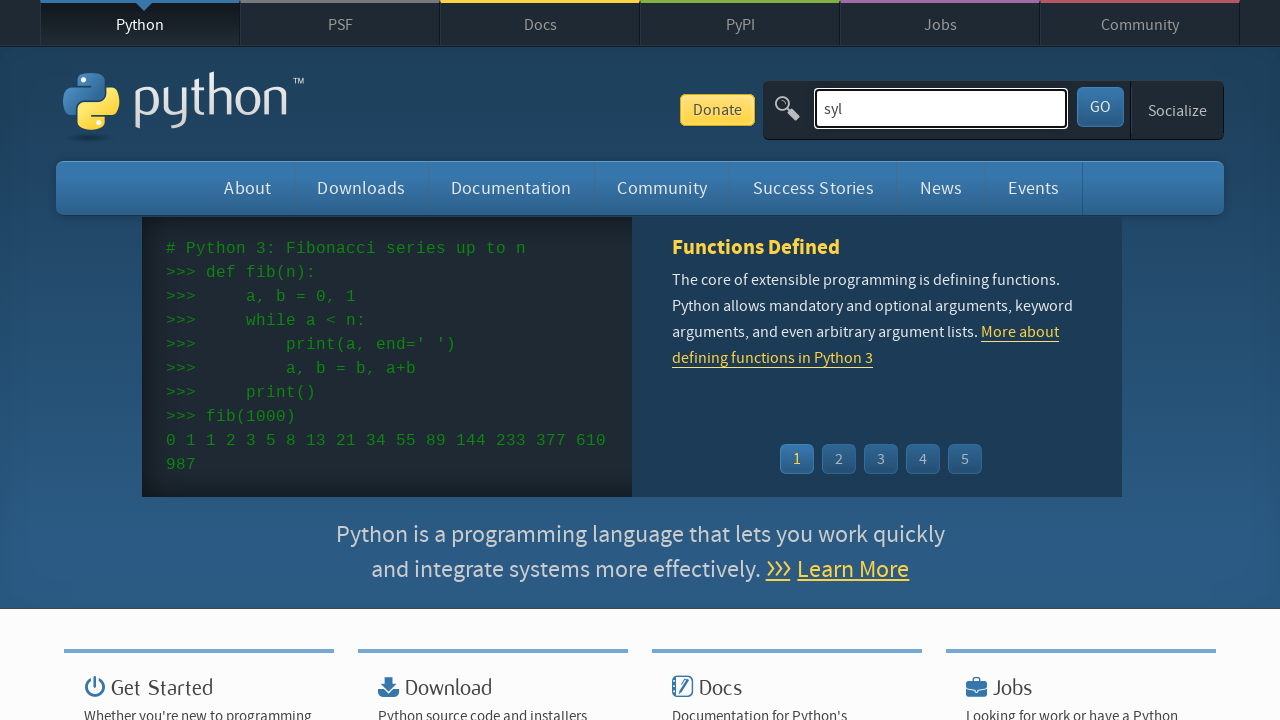

Pressed Enter to submit search query on input[name='q']
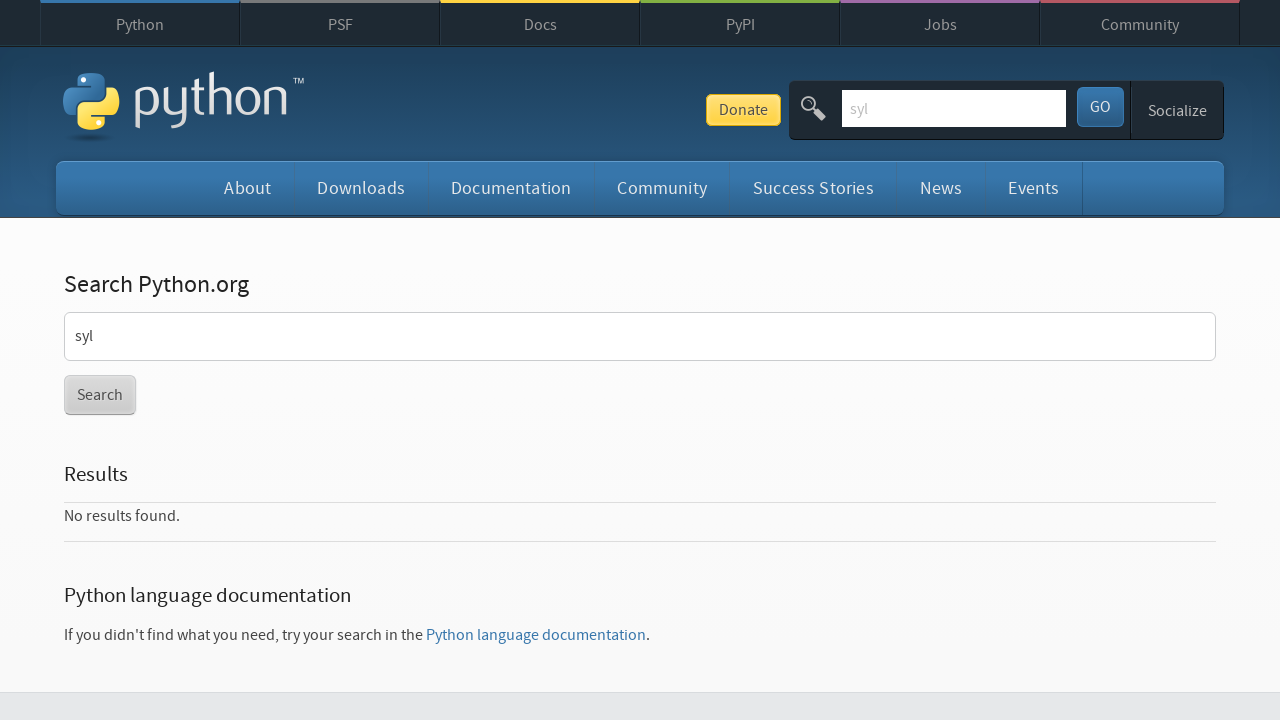

Search results page loaded (networkidle state reached)
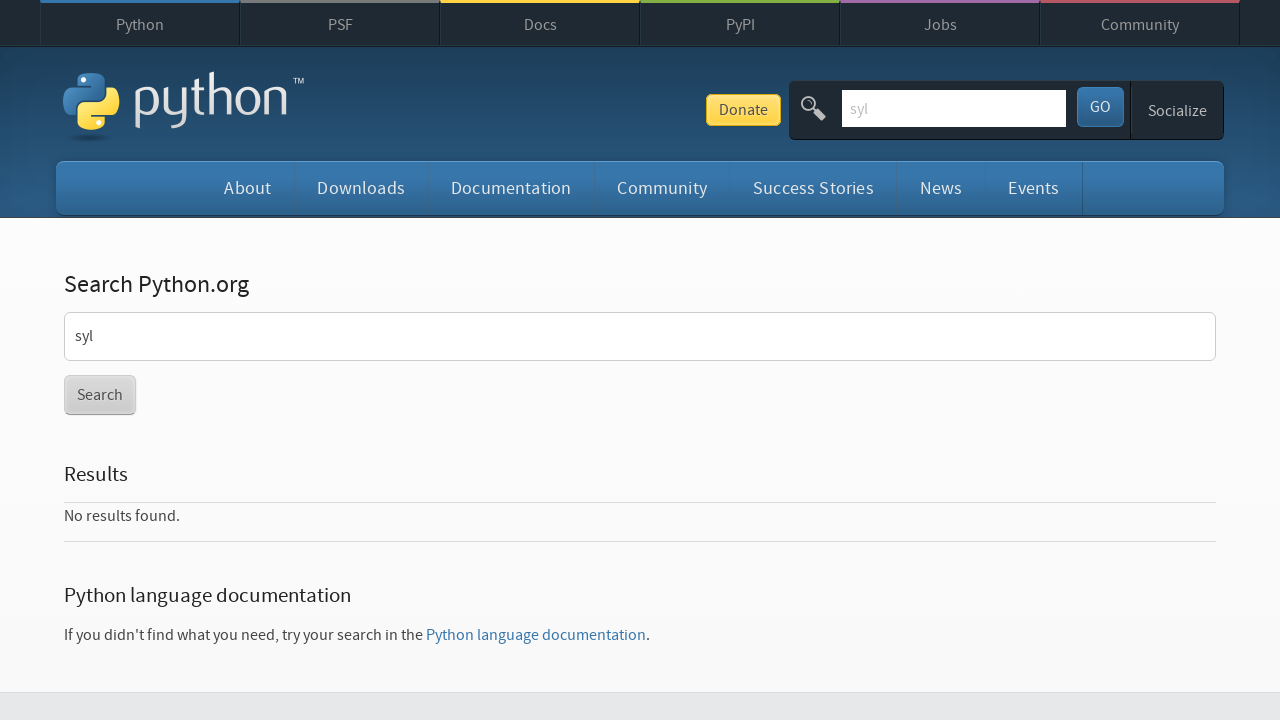

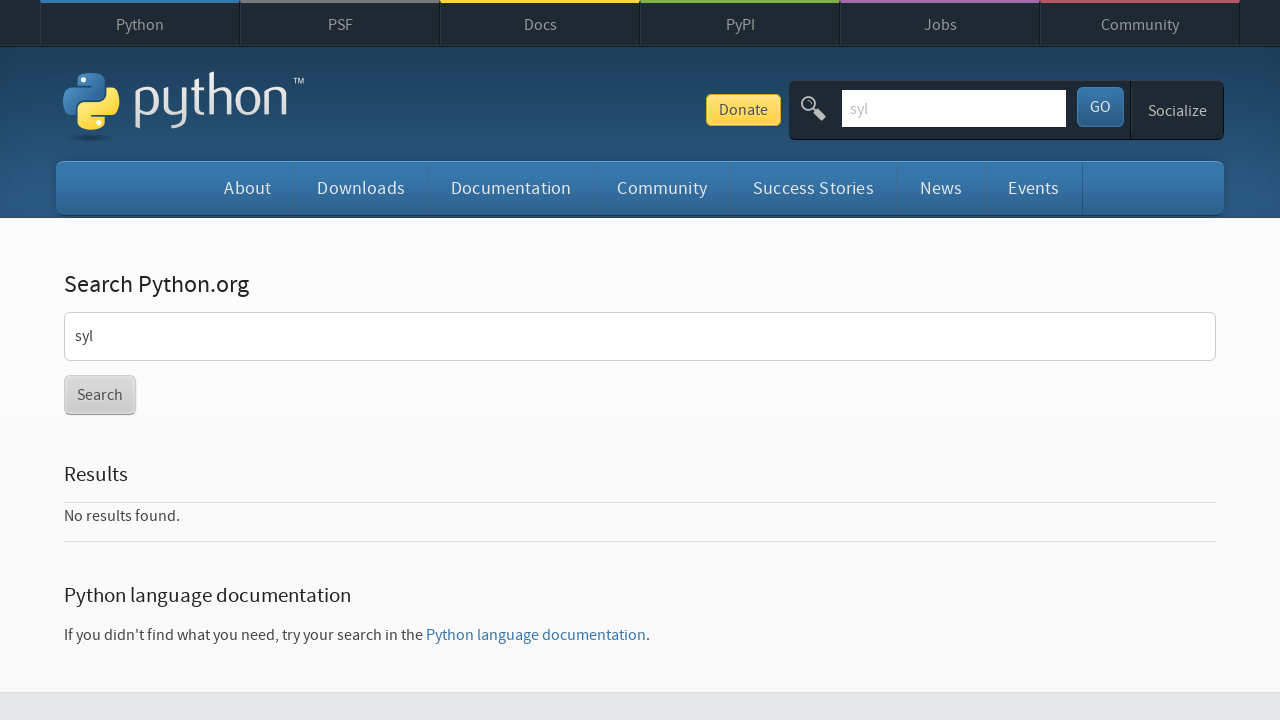